Tests mortgage calculator by clearing the default purchase price field and entering a new value

Starting URL: https://www.mlcalc.com/

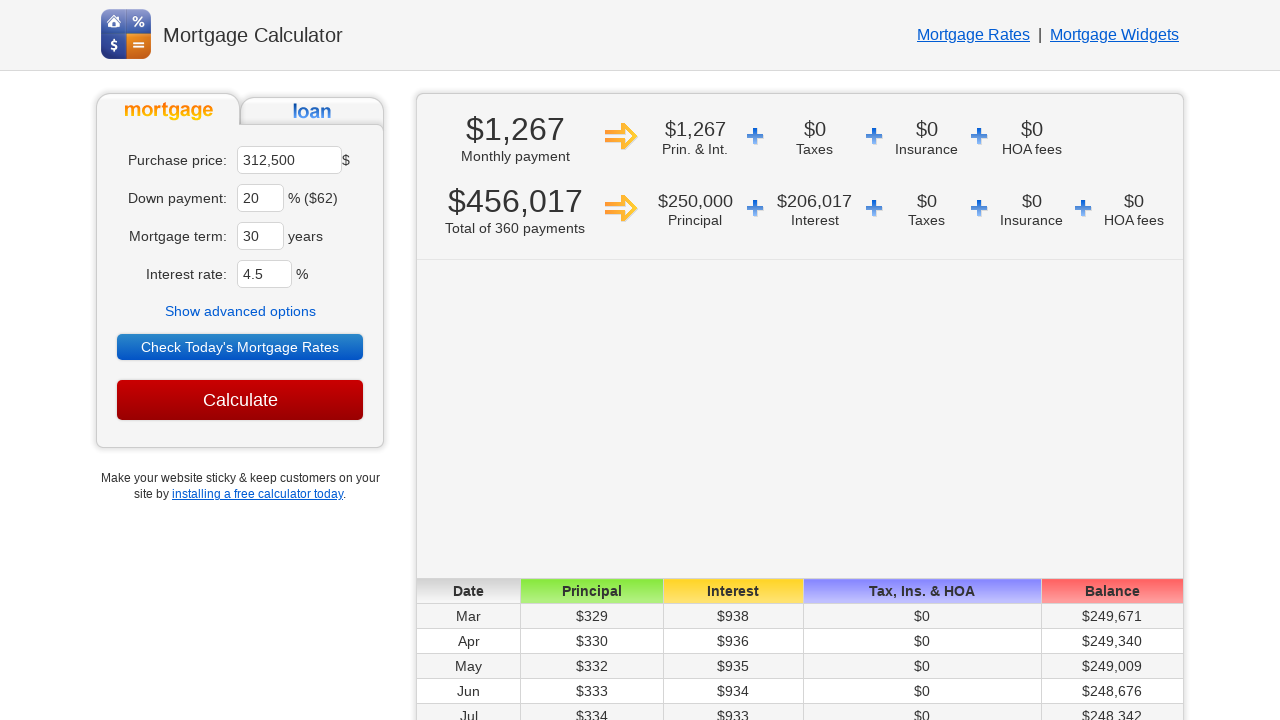

Located the purchase price field element
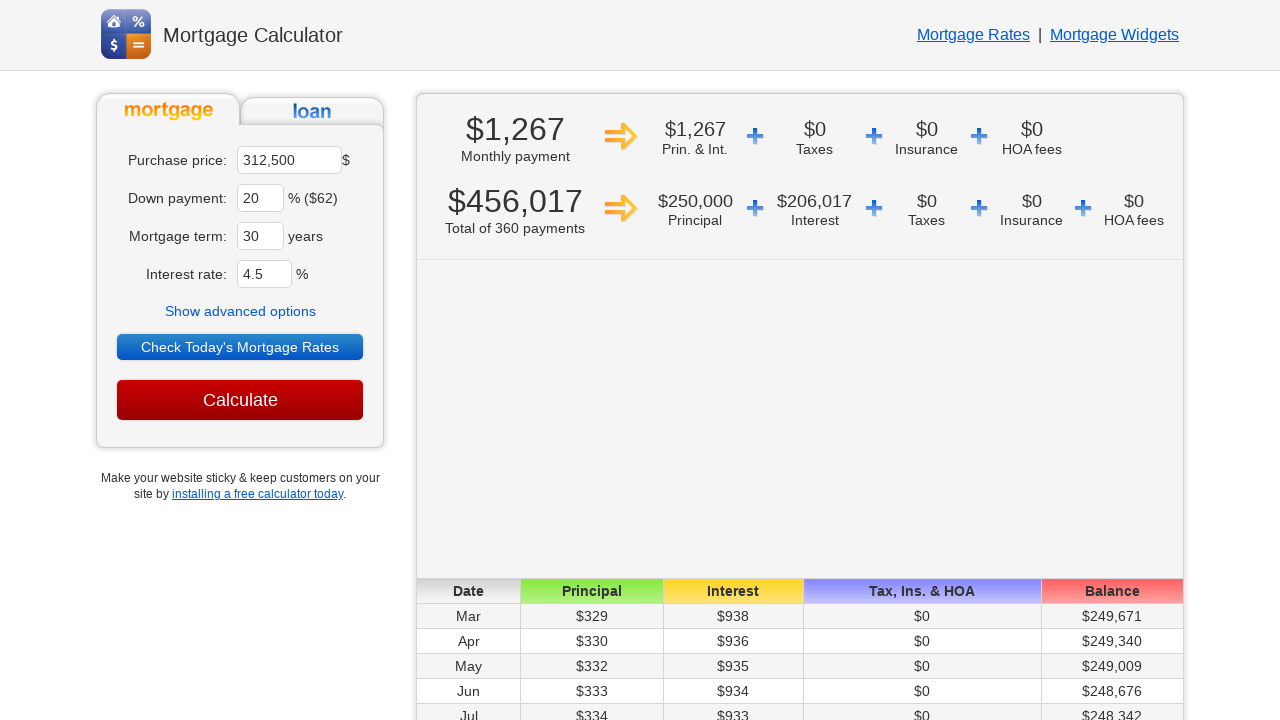

Cleared the default purchase price field on xpath=//*[@id = 'ma']
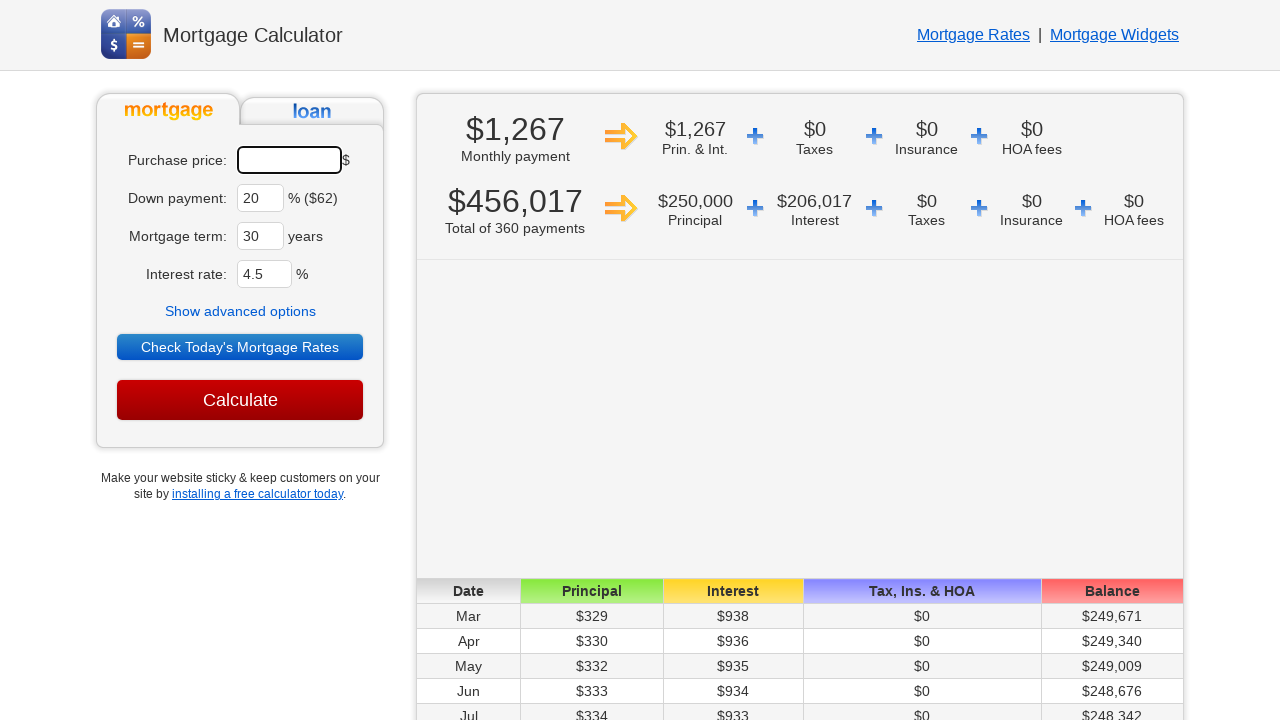

Filled purchase price field with new value: 700000 on xpath=//*[@id = 'ma']
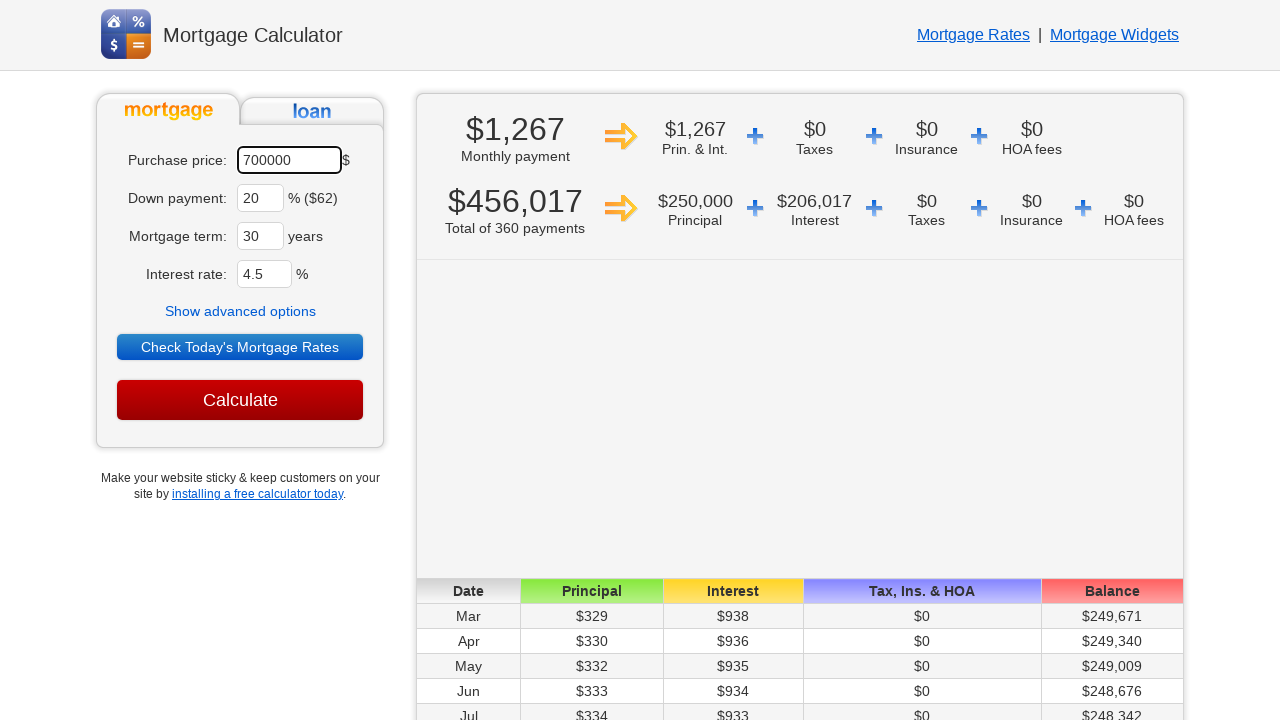

Waited 3 seconds for the mortgage calculator to process the new value
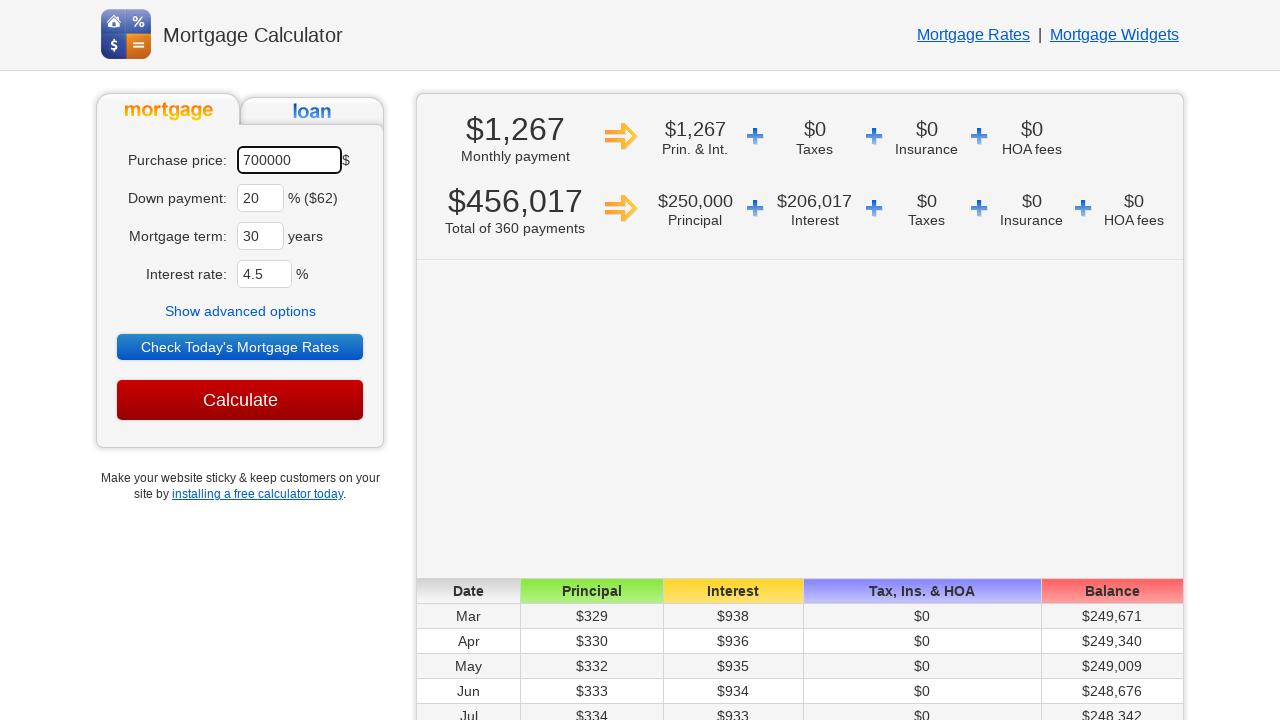

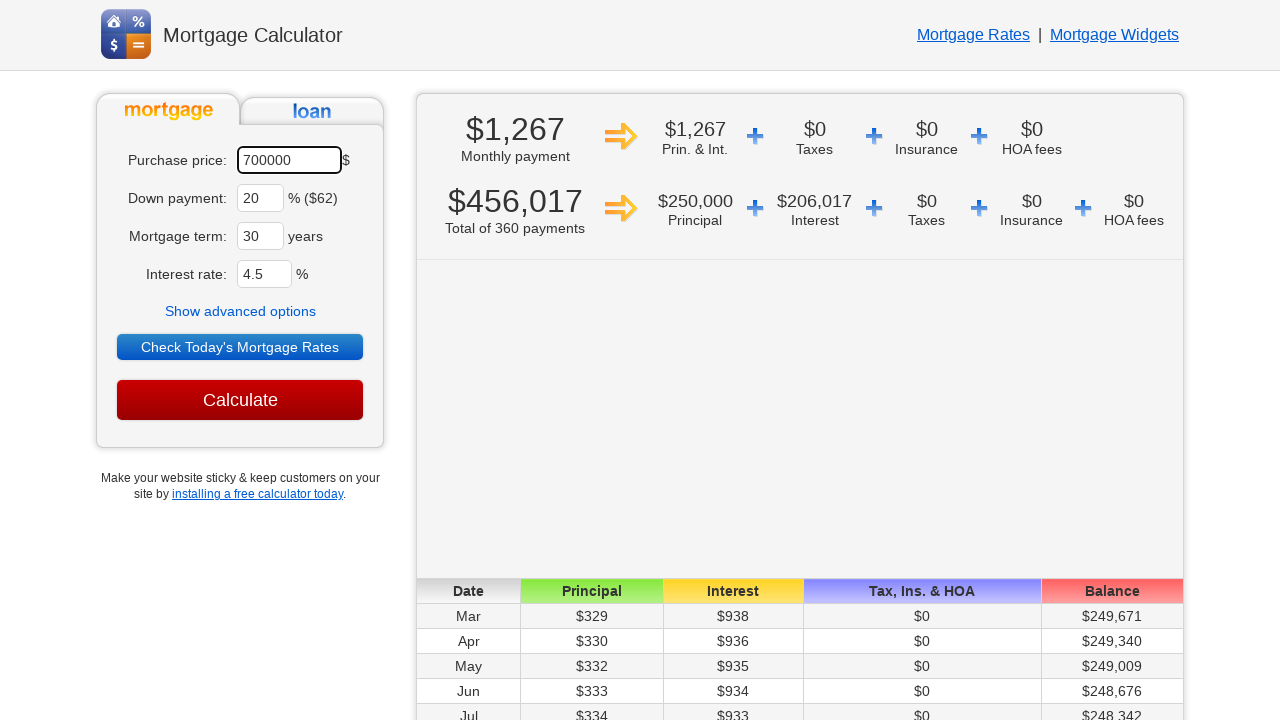